Tests a registration form by filling out multiple input fields including name, last name, email, phone, and address, then submitting the form and verifying successful registration.

Starting URL: http://suninjuly.github.io/registration1.html

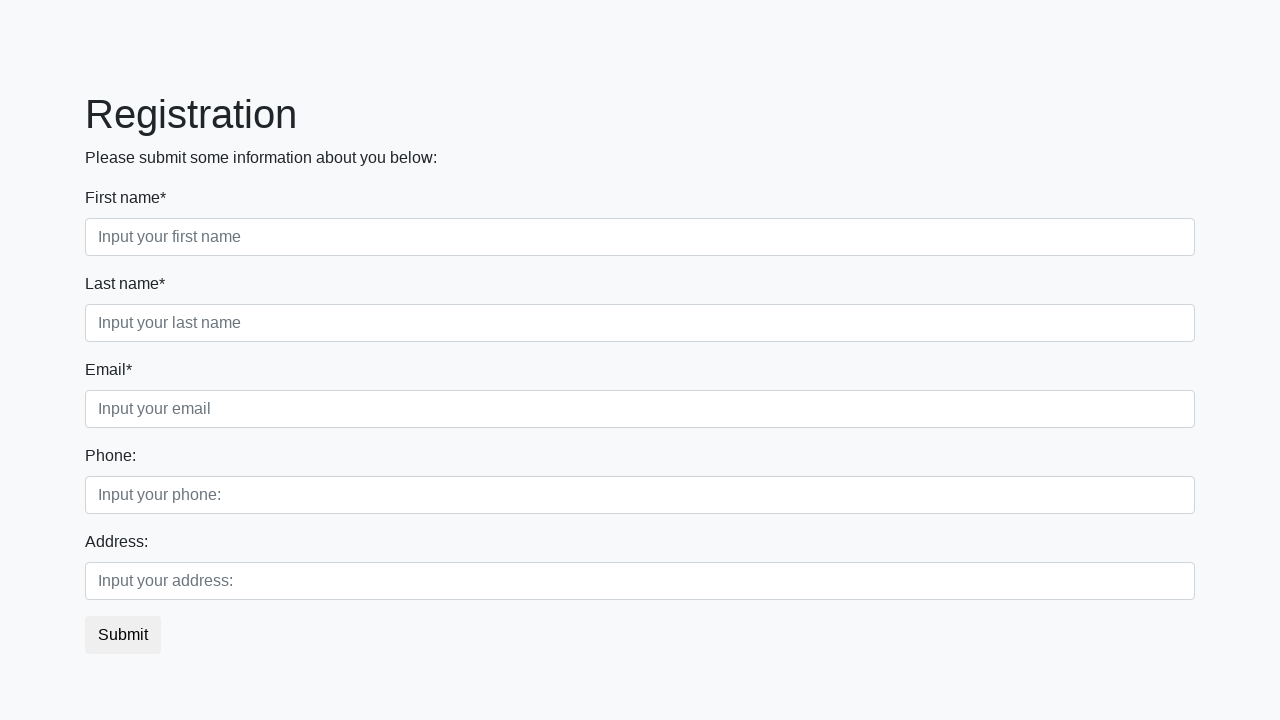

Filled first name field with 'Ivan' on input:first-of-type
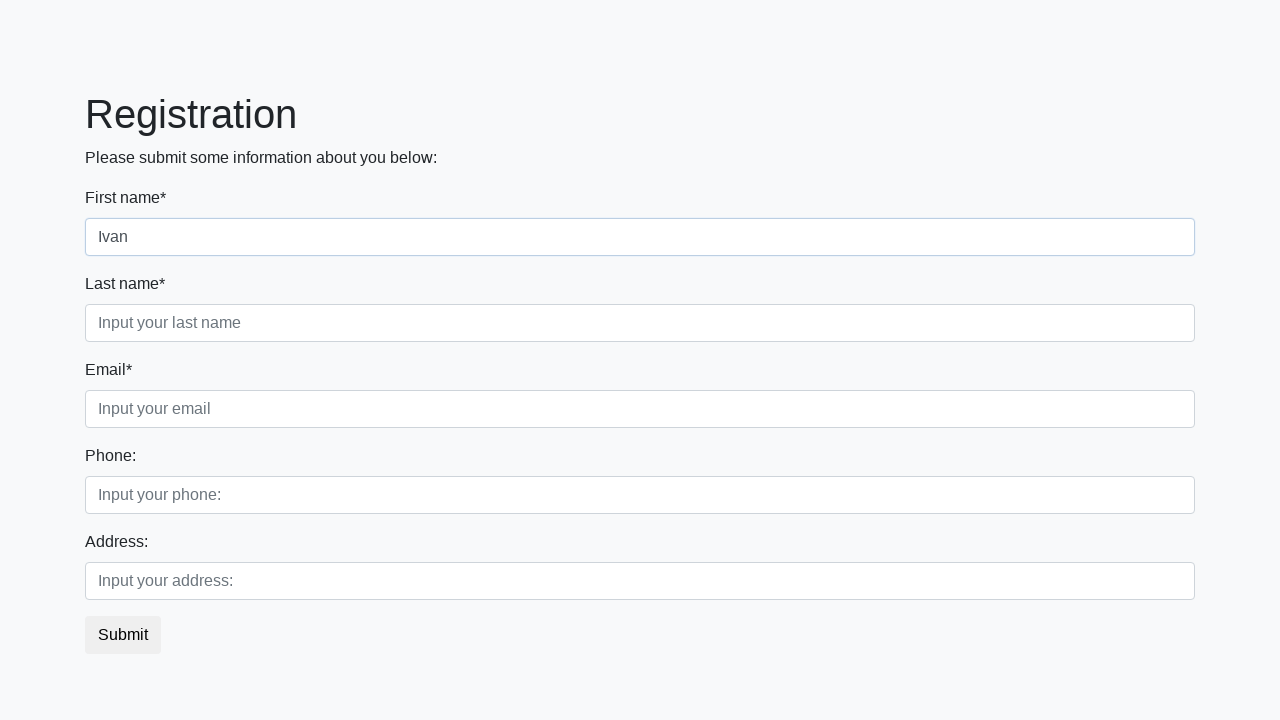

Filled last name field with 'Petrov' on xpath=/html/body/div/form/div[1]/div[2]/input
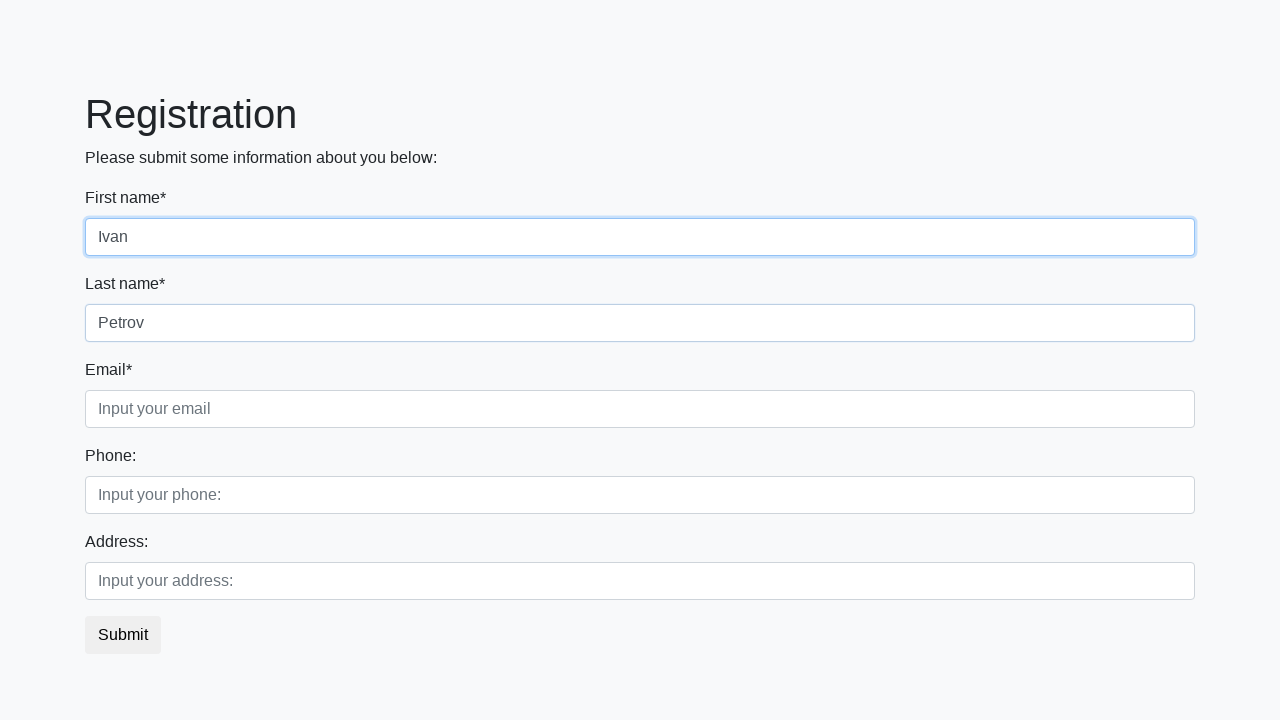

Filled email field with 'test@example.com' on .form-control.third
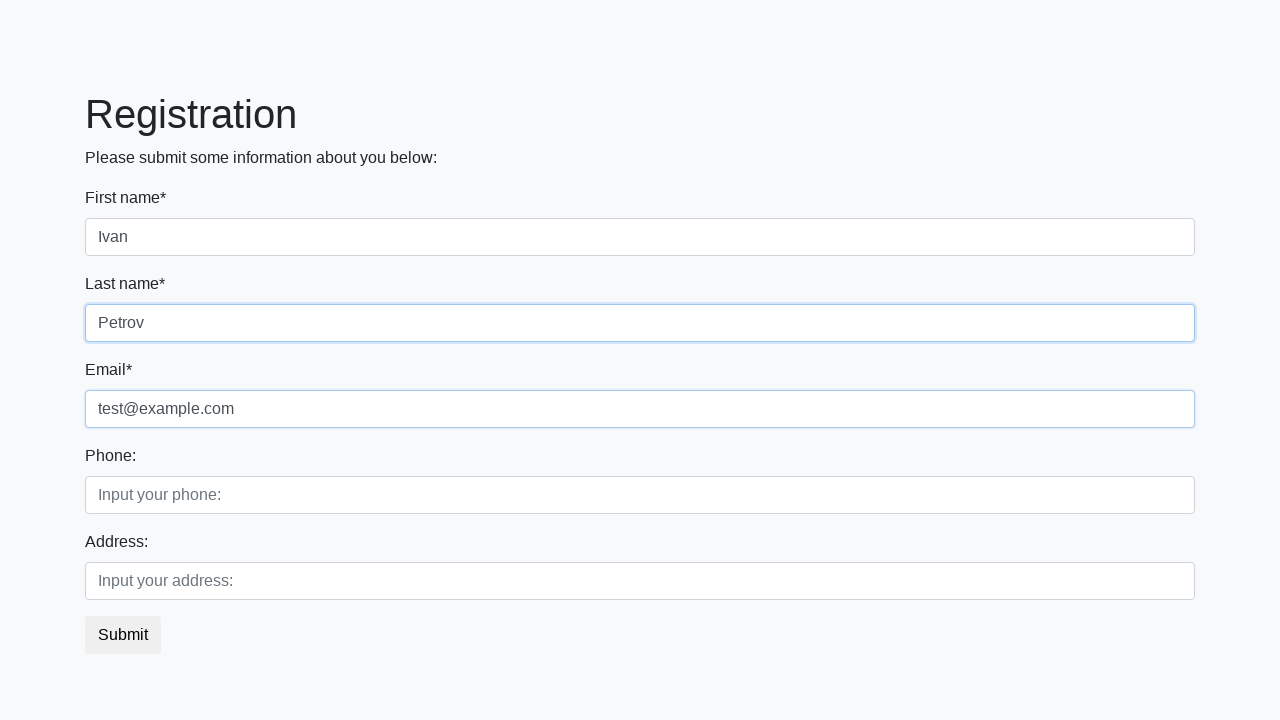

Filled phone field with '555-1234' on xpath=/html/body/div/form/div[2]/div[1]/input
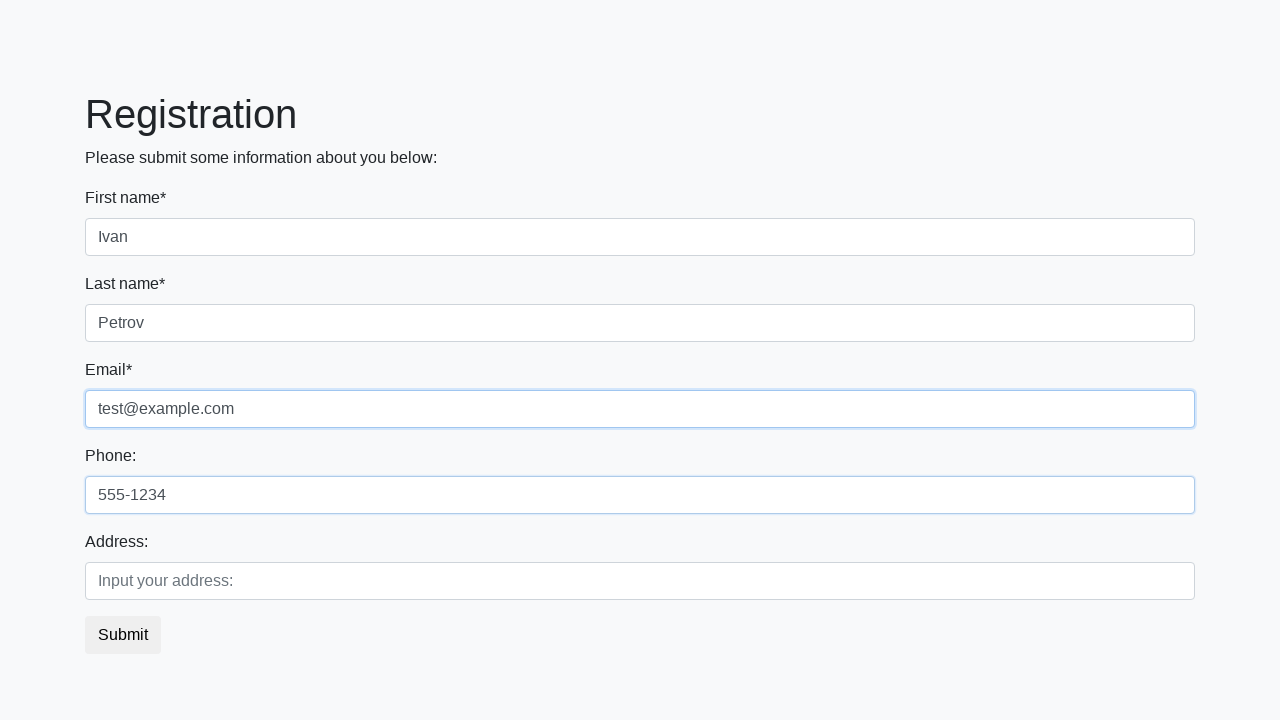

Filled address field with '123 Test Street' on css=body > div > form > div.second_block > div.form-group.second_class > input
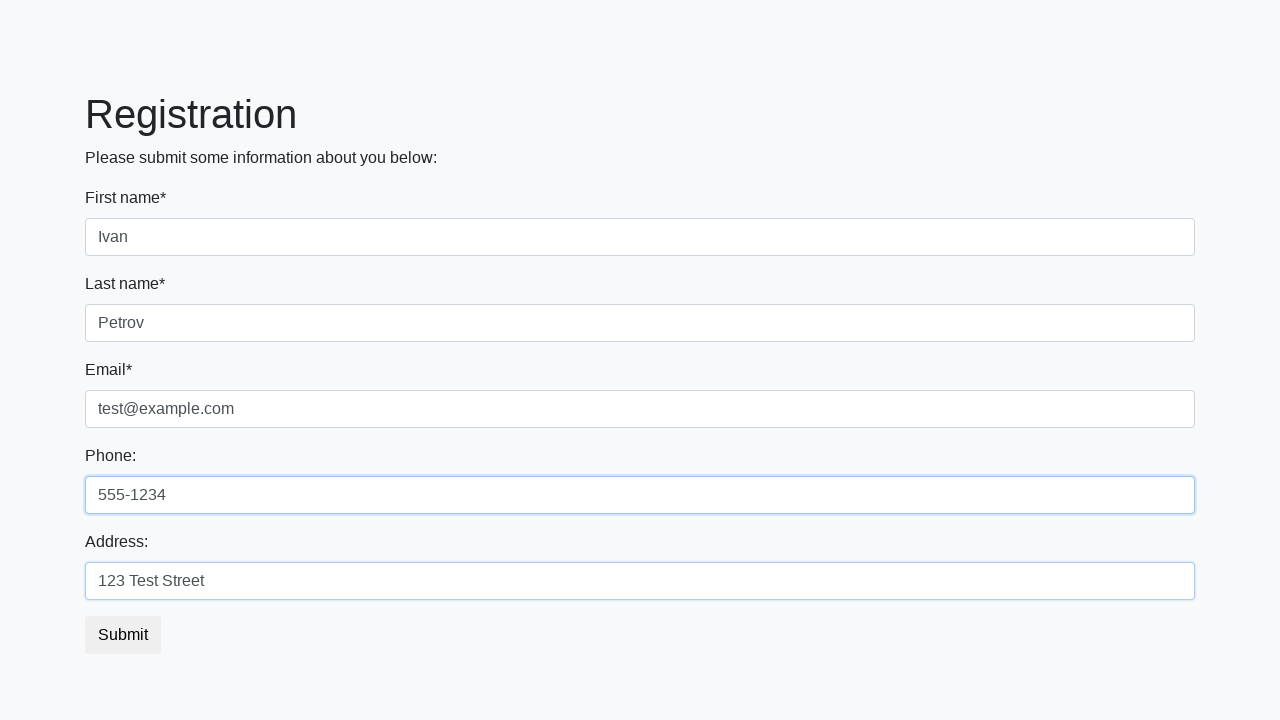

Clicked submit button to register at (123, 635) on button.btn
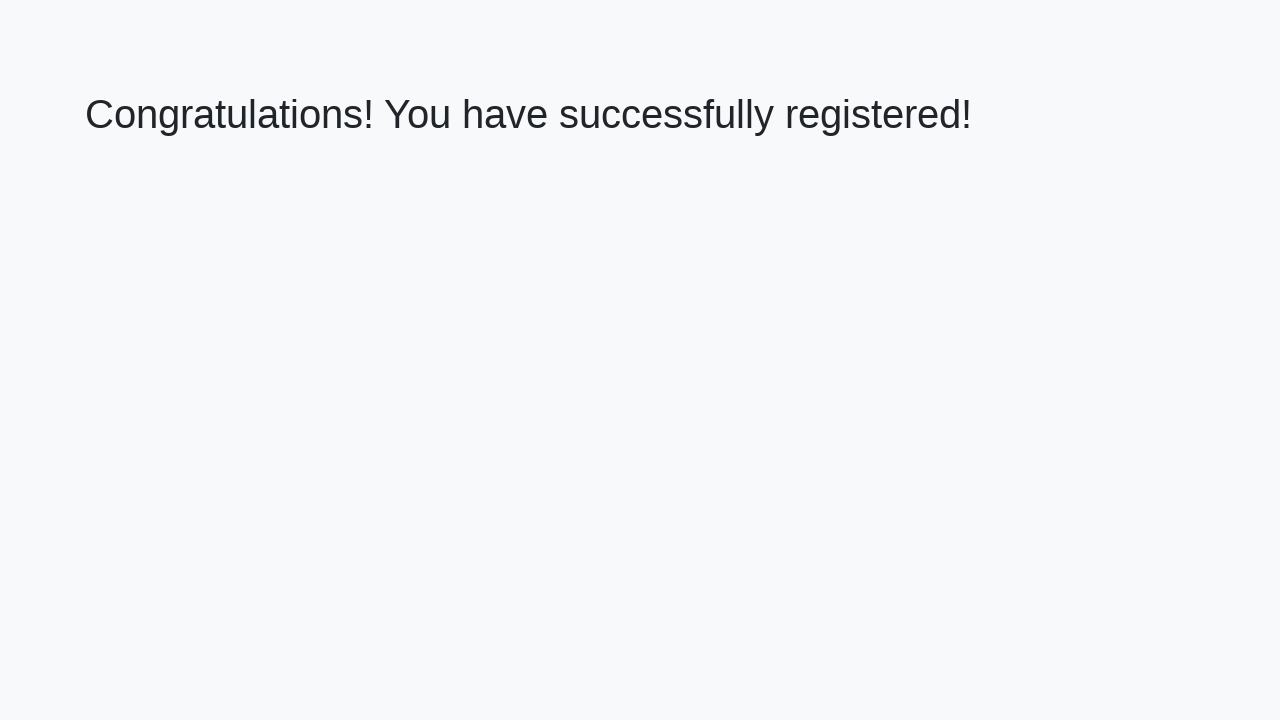

Success message header loaded
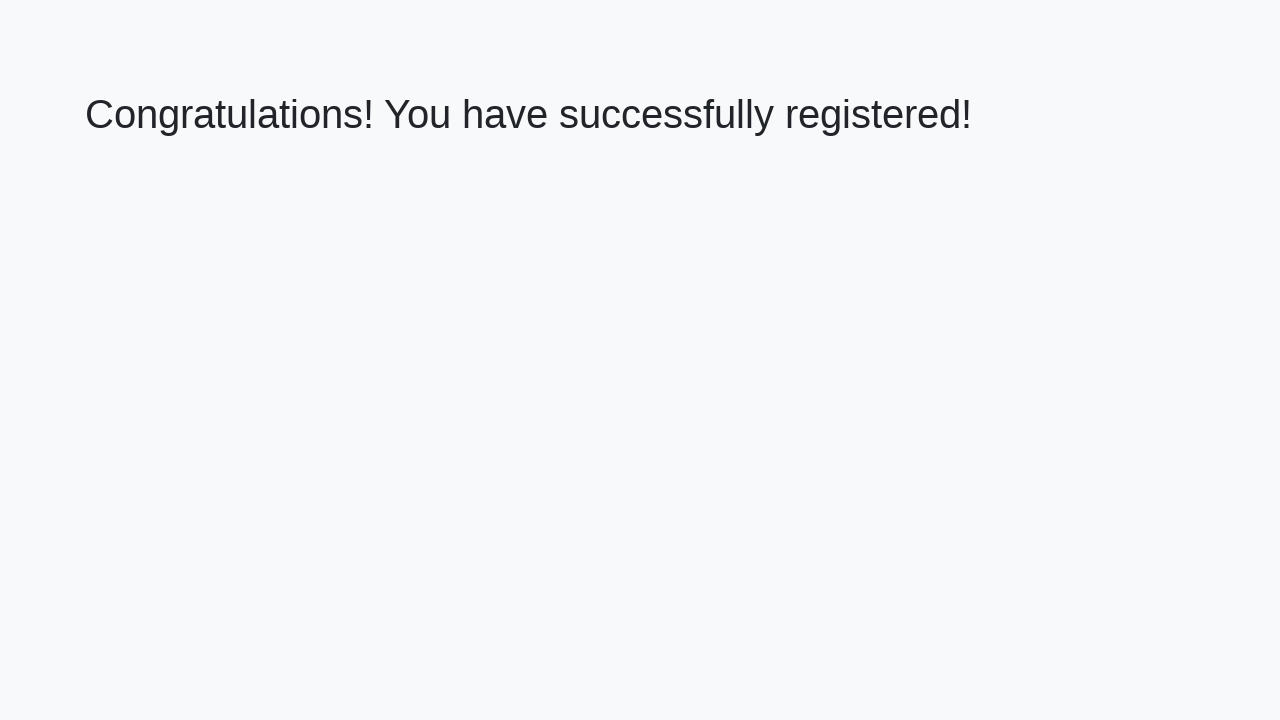

Retrieved success message text
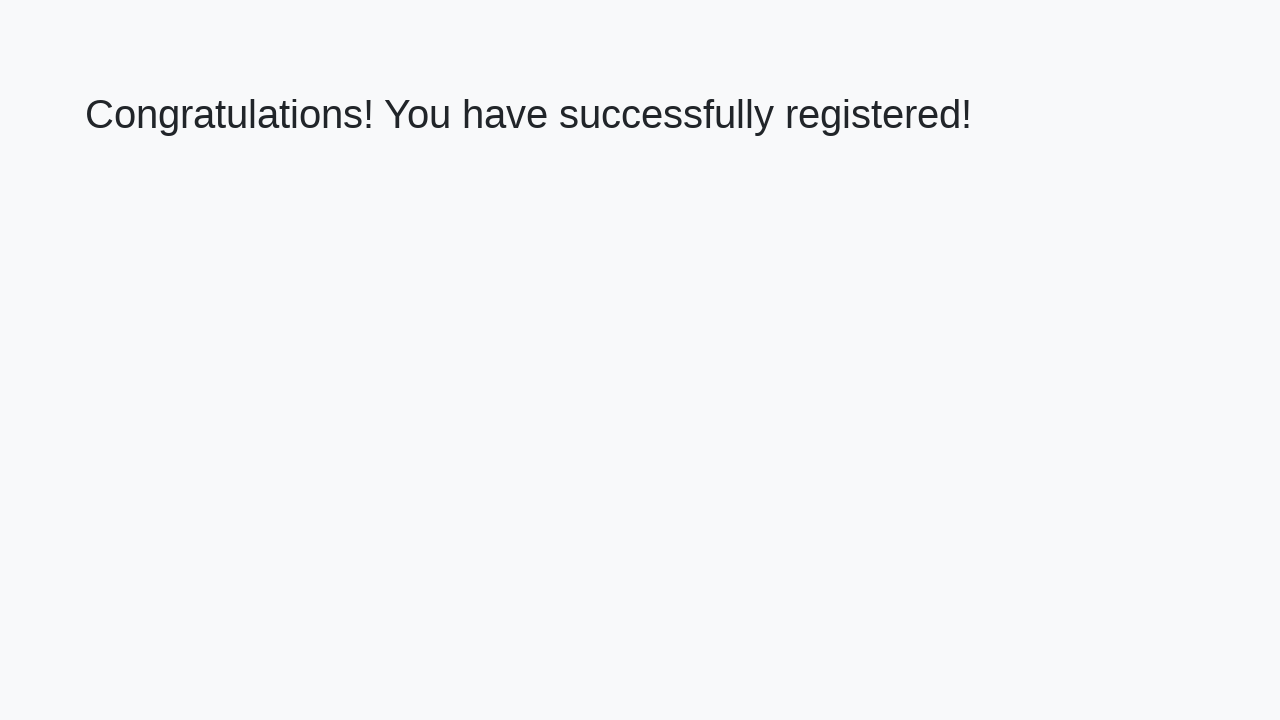

Verified successful registration message
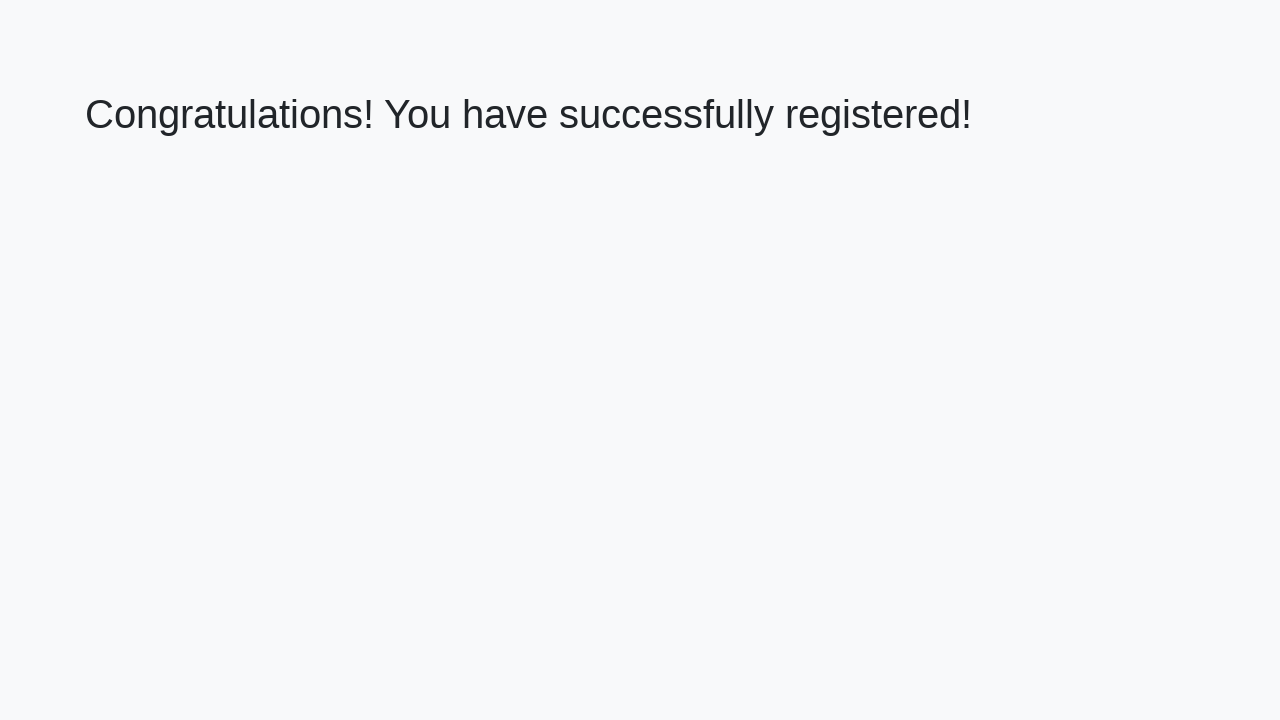

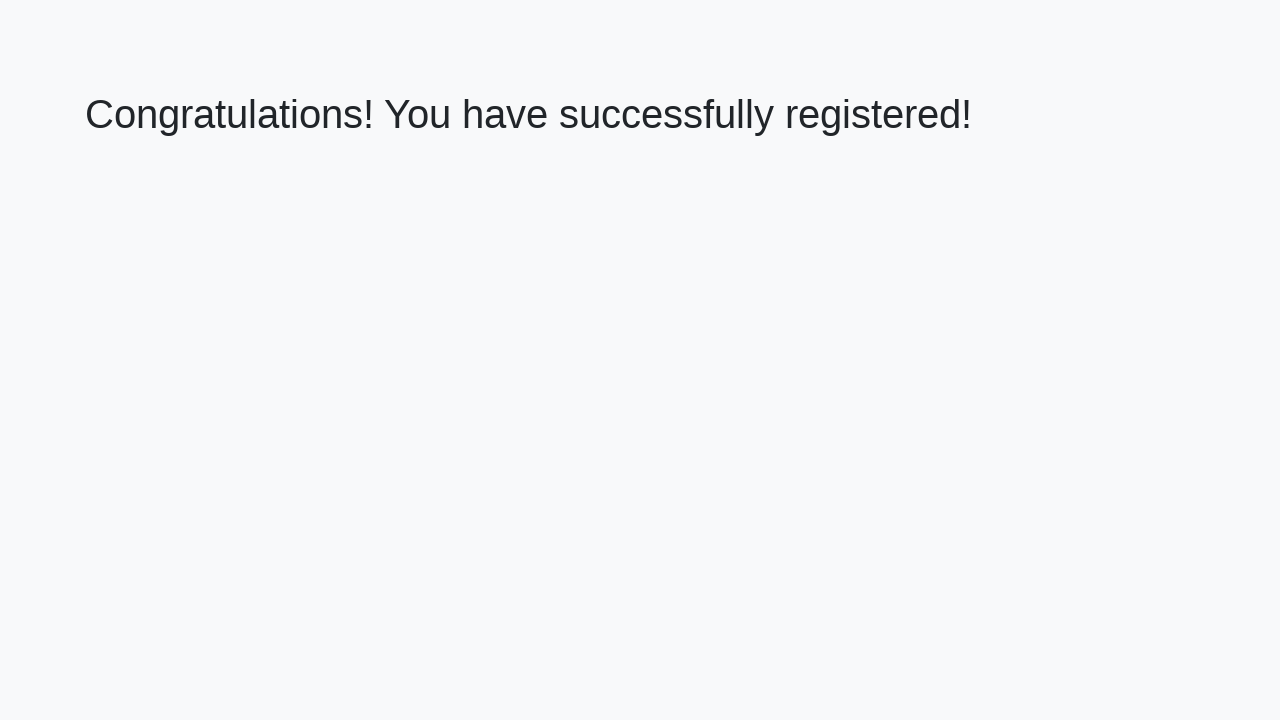